Tests radio button functionality by verifying initial checked state, clicking an unchecked radio button, and verifying the state changes correctly (selecting one deselects the other)

Starting URL: https://testpages.herokuapp.com/styled/basic-html-form-test.html

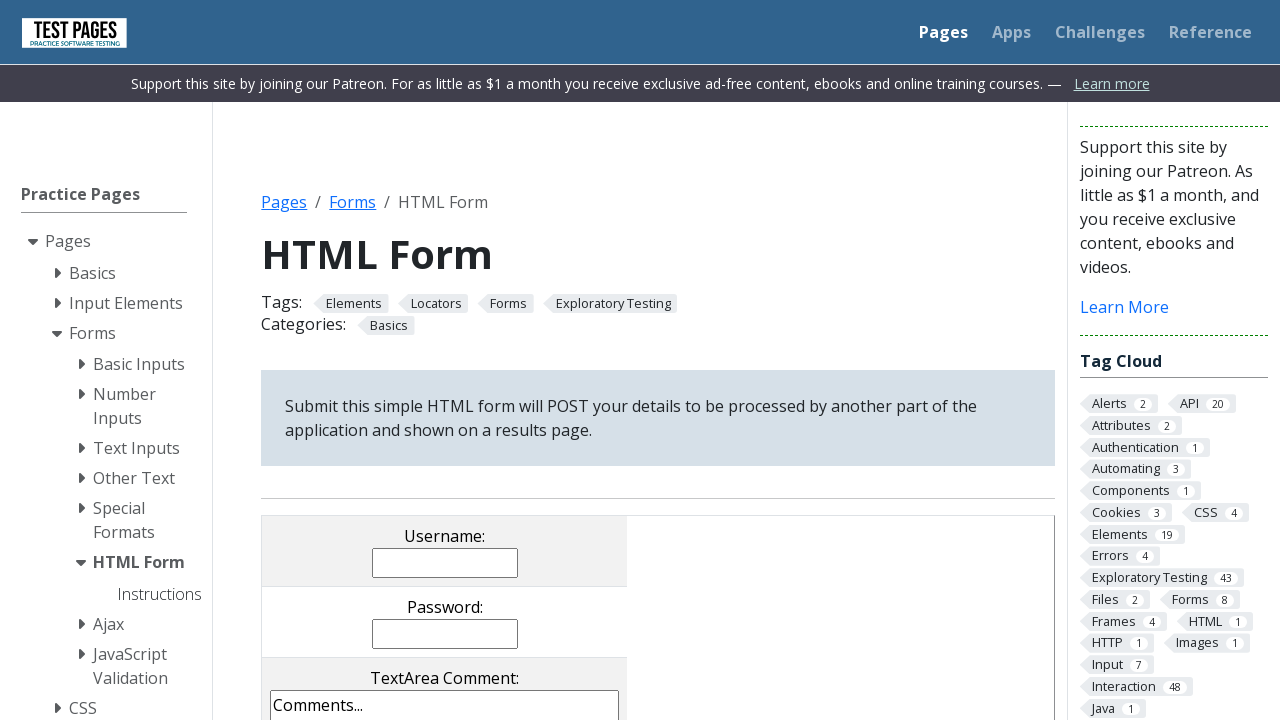

Located radio button 2 element
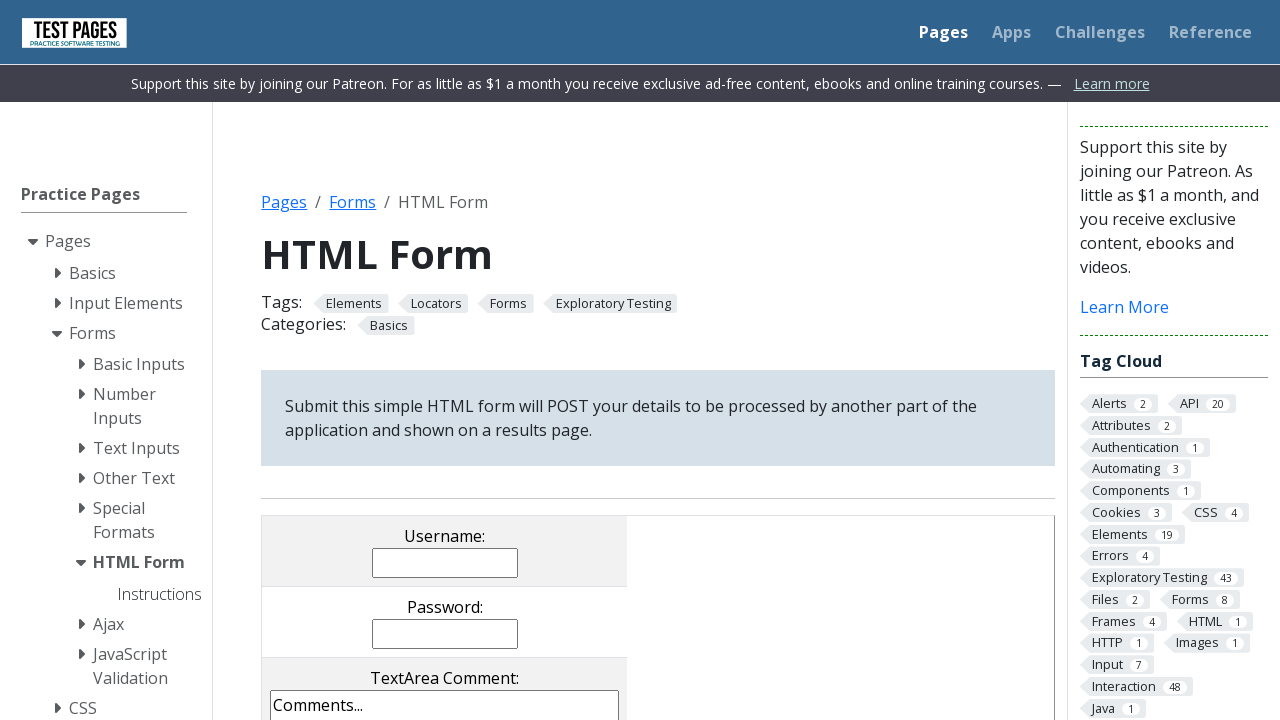

Verified radio button 2 is initially checked
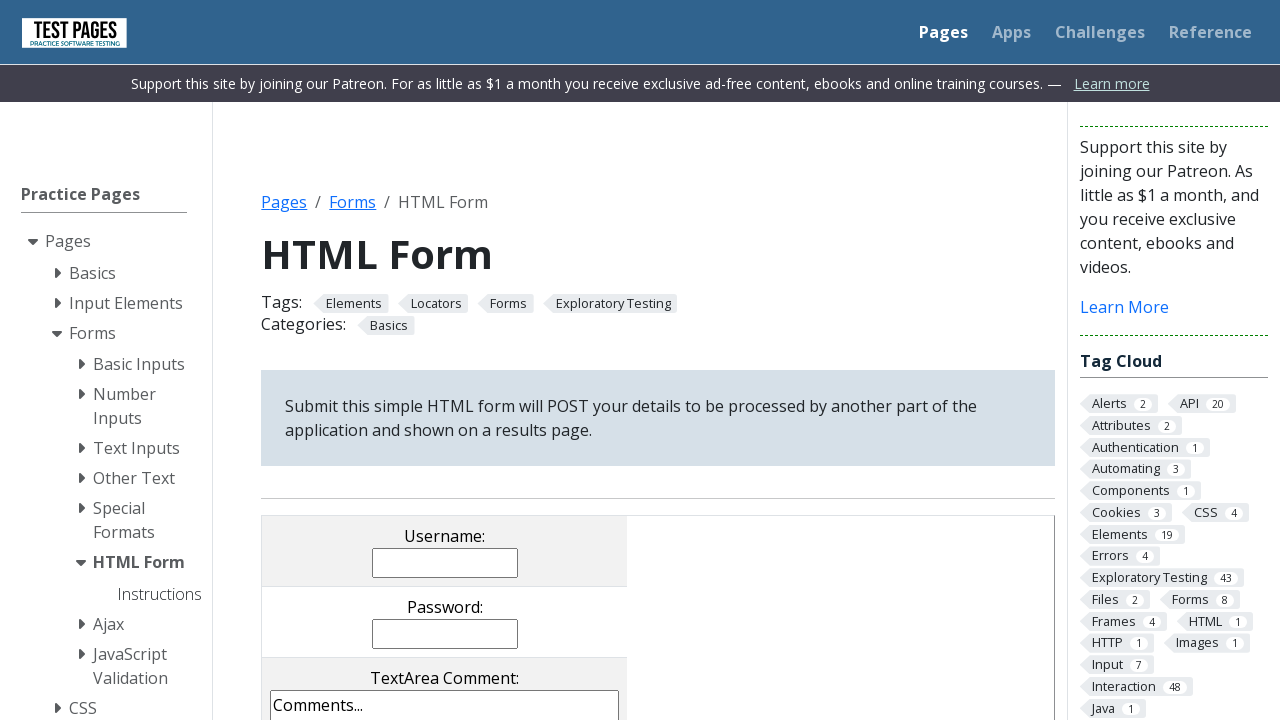

Located radio button 1 element
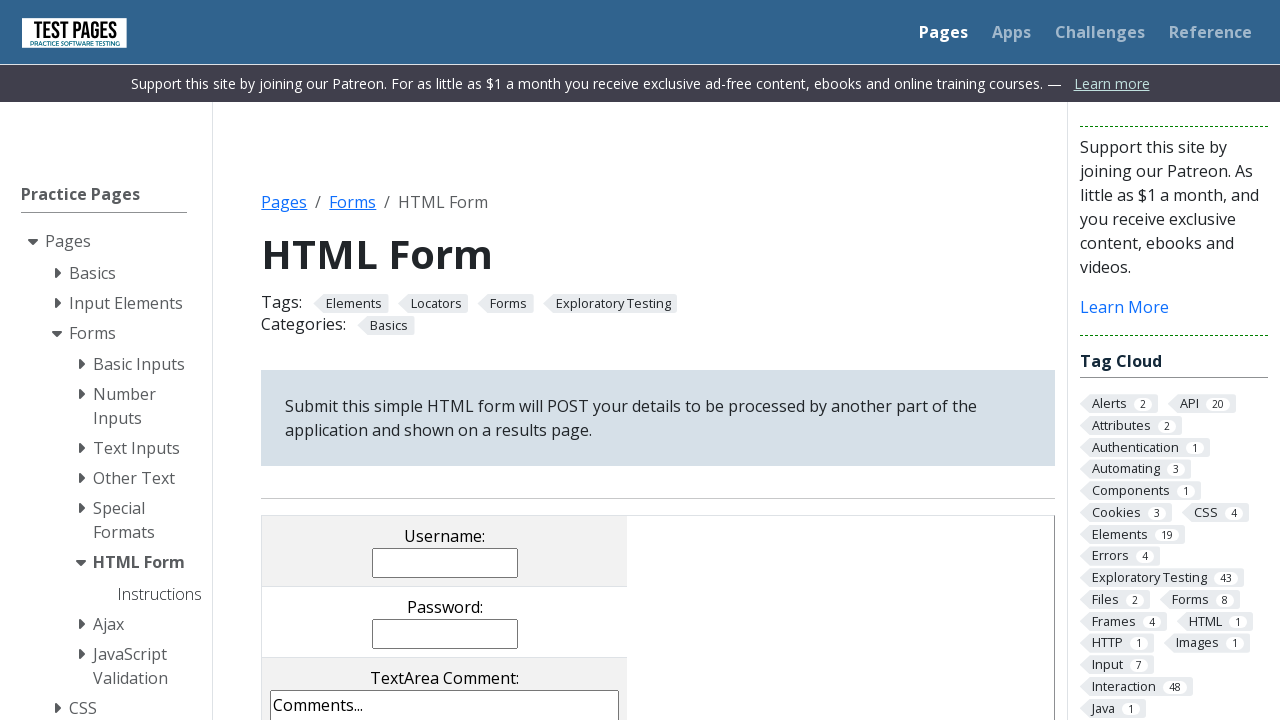

Verified radio button 1 is initially unchecked
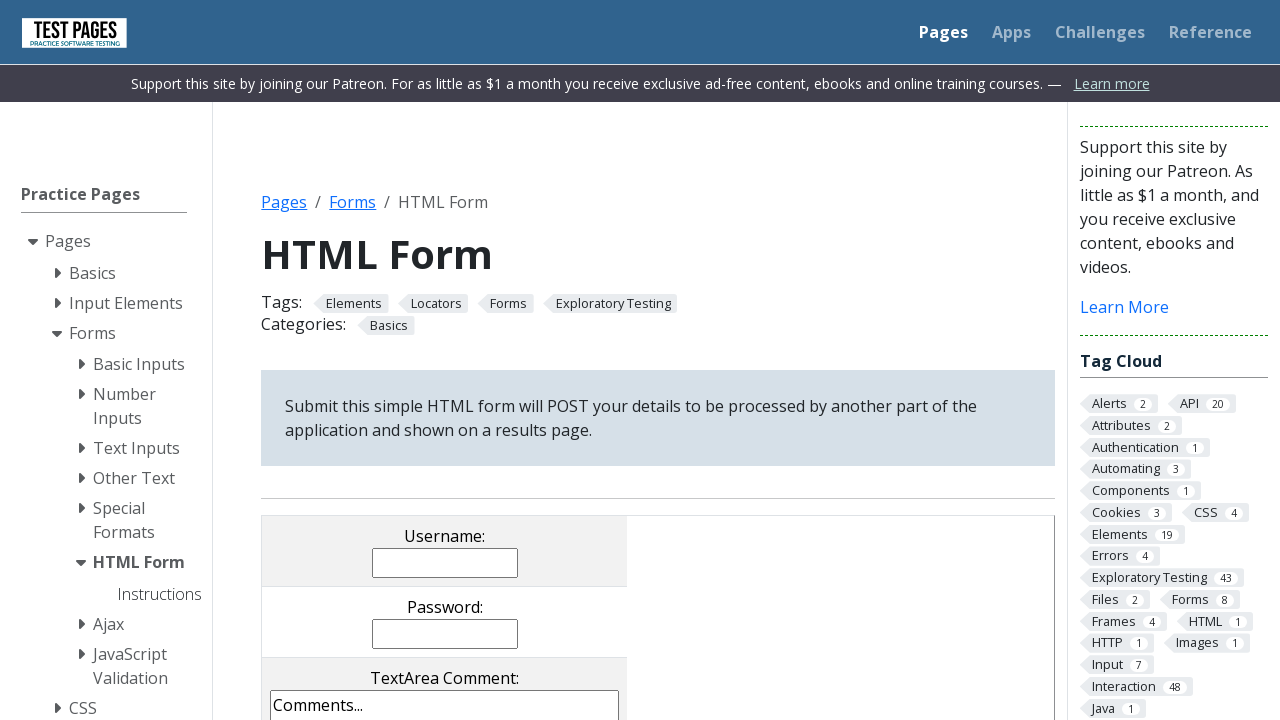

Clicked radio button 1 to select it at (350, 360) on input[value='rd1']
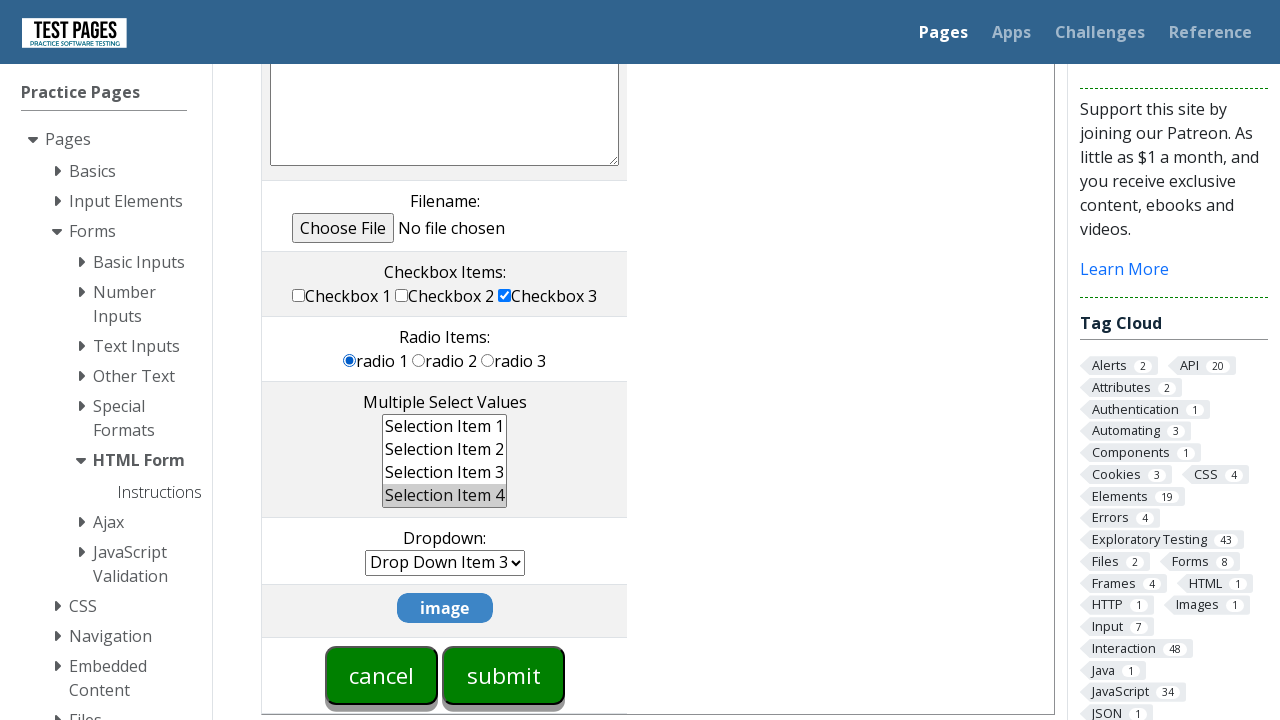

Verified radio button 1 is now checked after selection
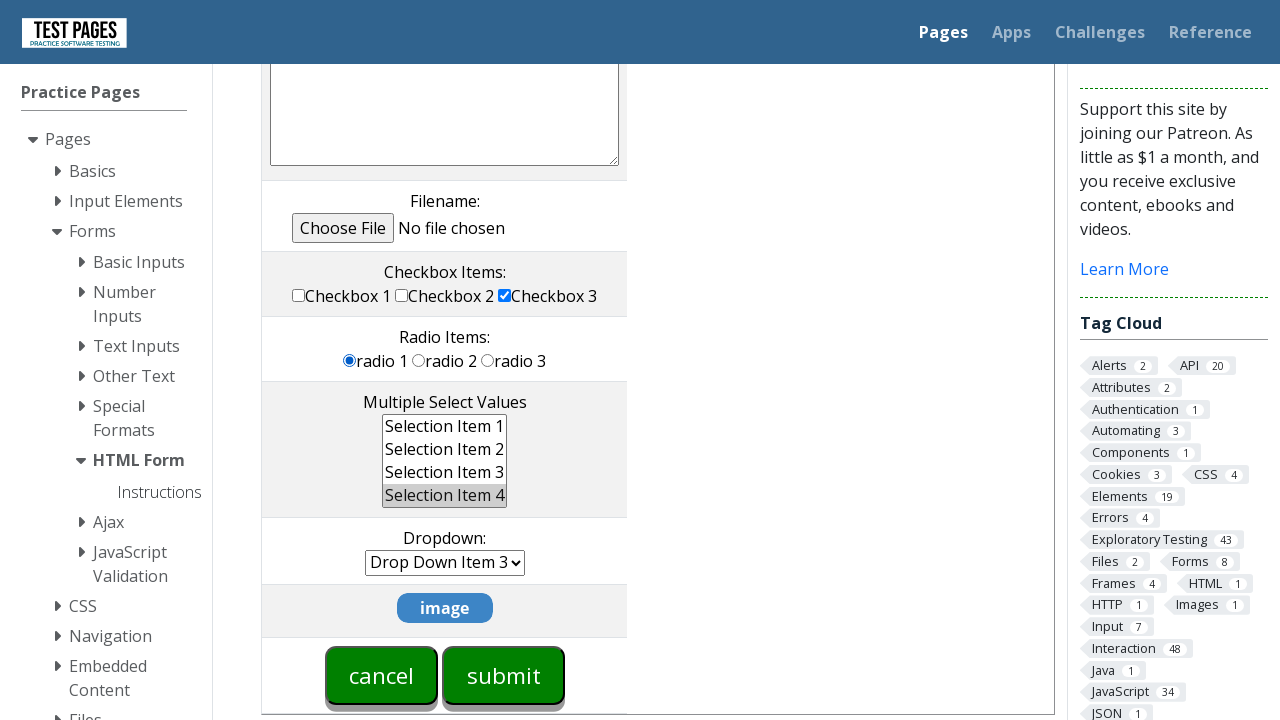

Verified radio button 2 is now unchecked (only one radio button can be selected in a group)
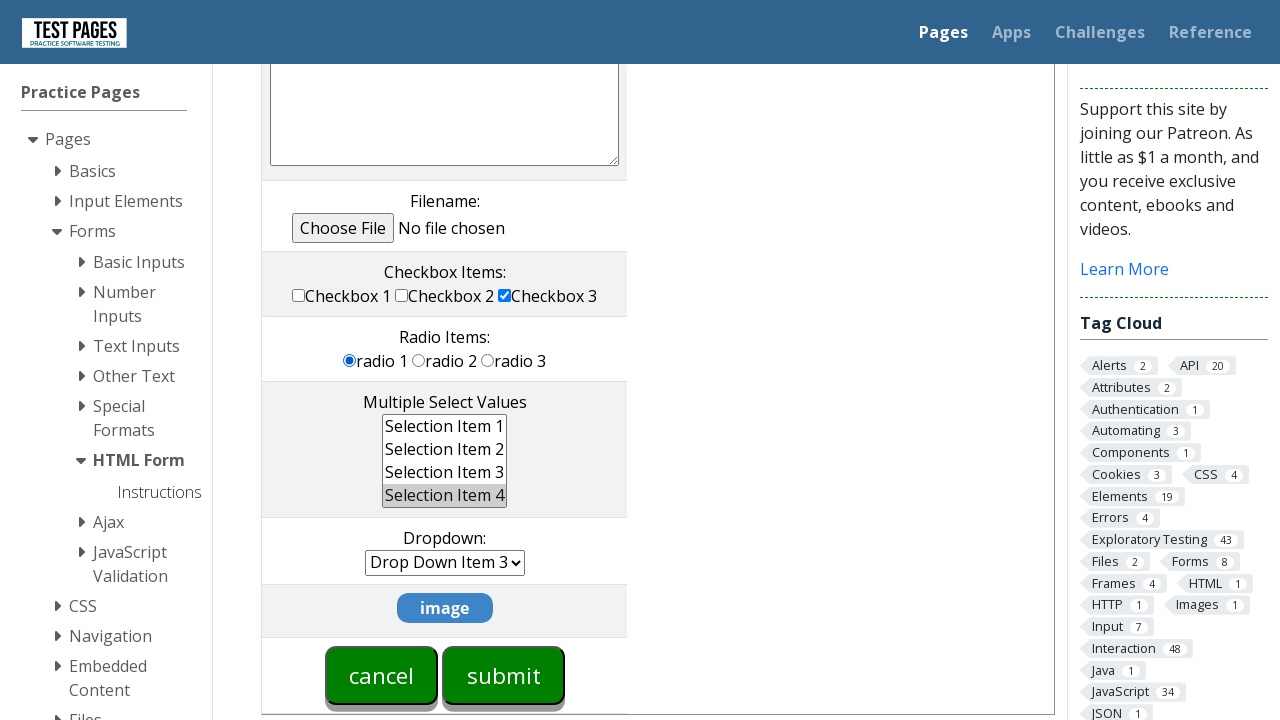

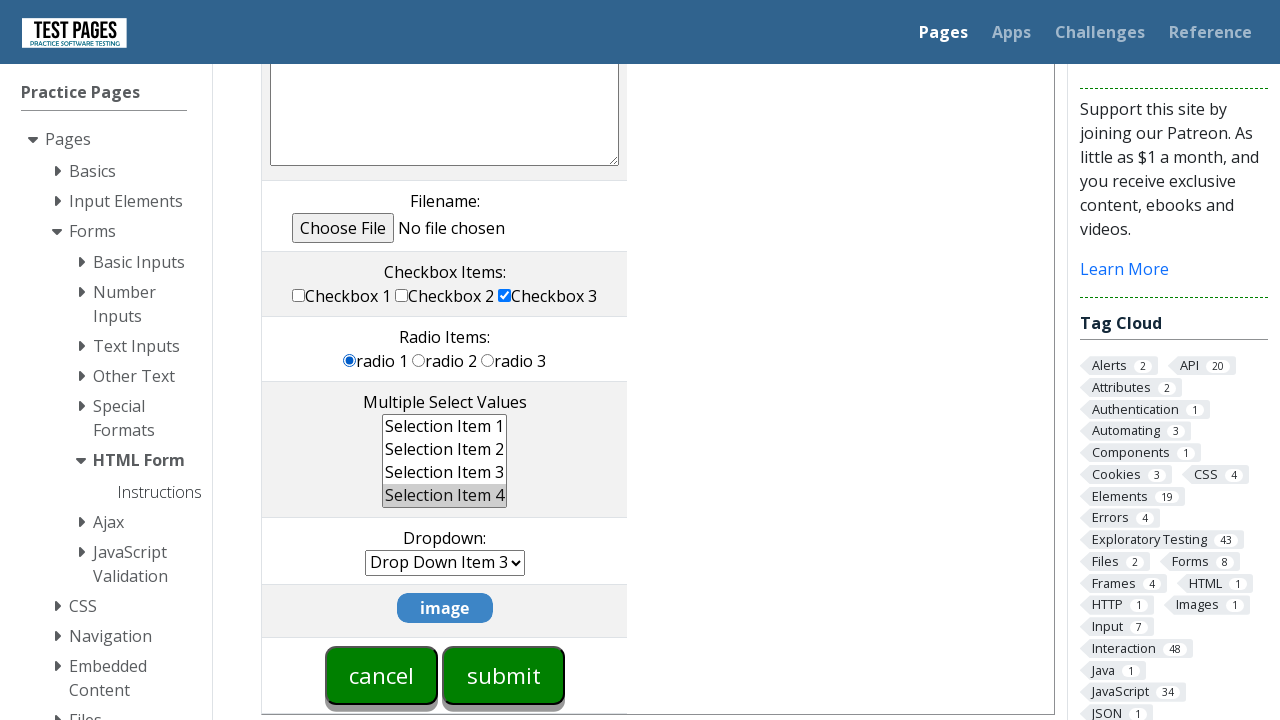